Tests the accordion jQuery UI widget by clicking on a section header to expand it and verify the content is displayed.

Starting URL: https://jqueryui.com/accordion/

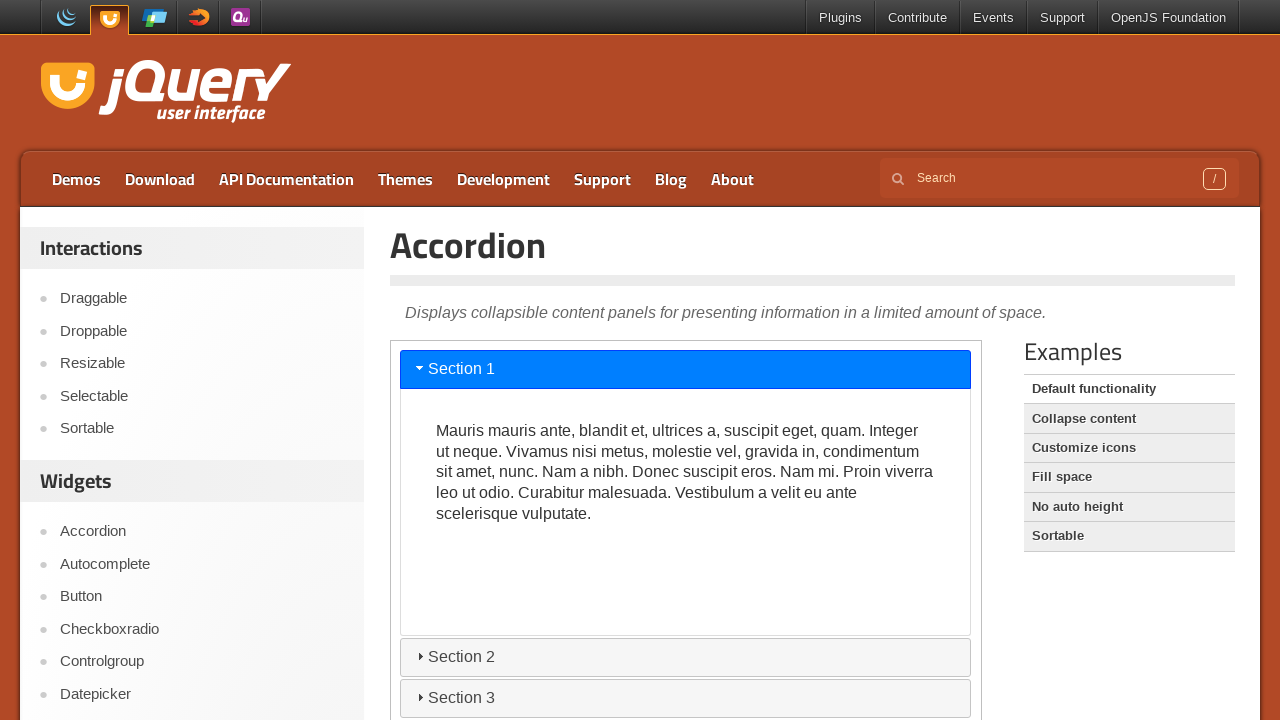

Scrolled down 300 pixels to view accordion demo
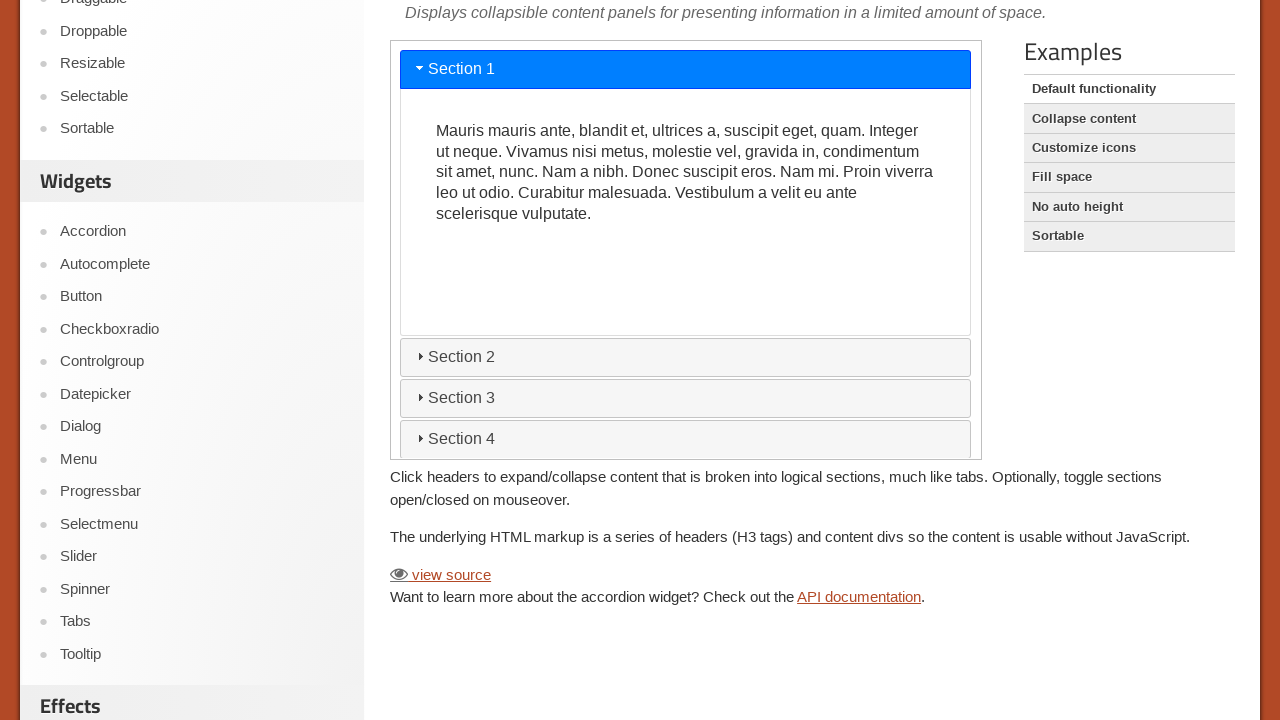

Located the demo iframe
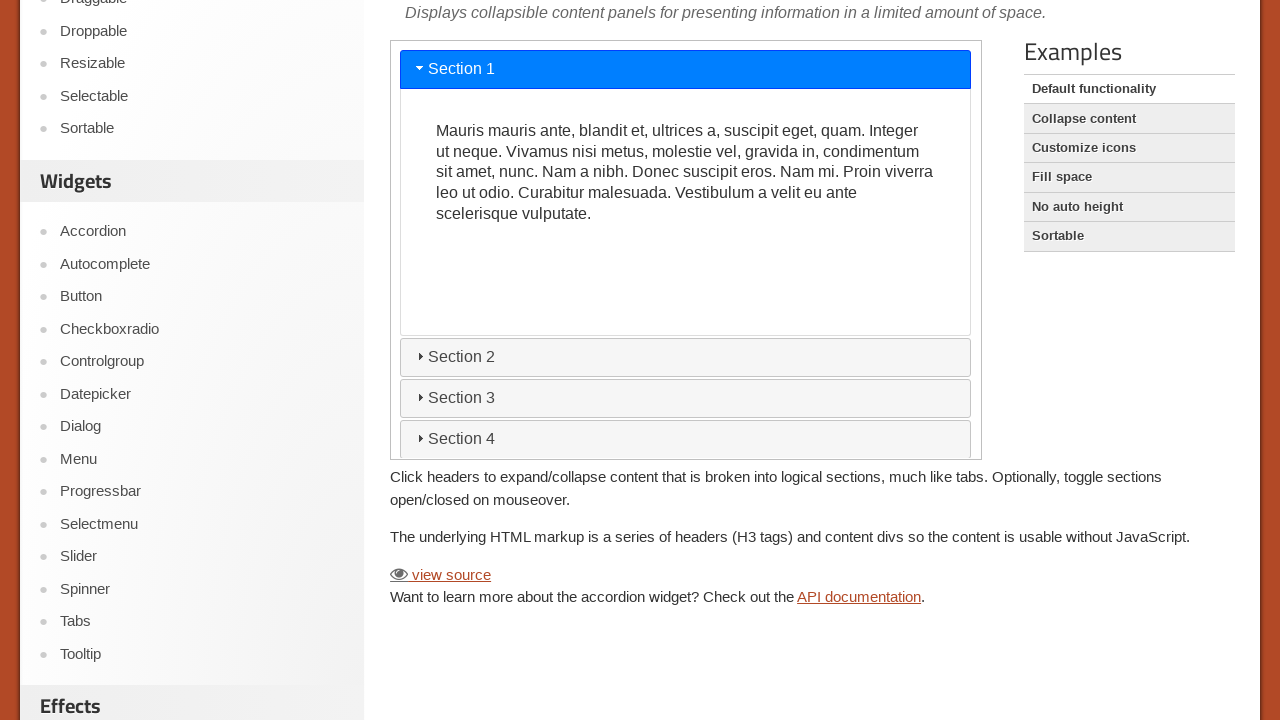

Located section 4 header element
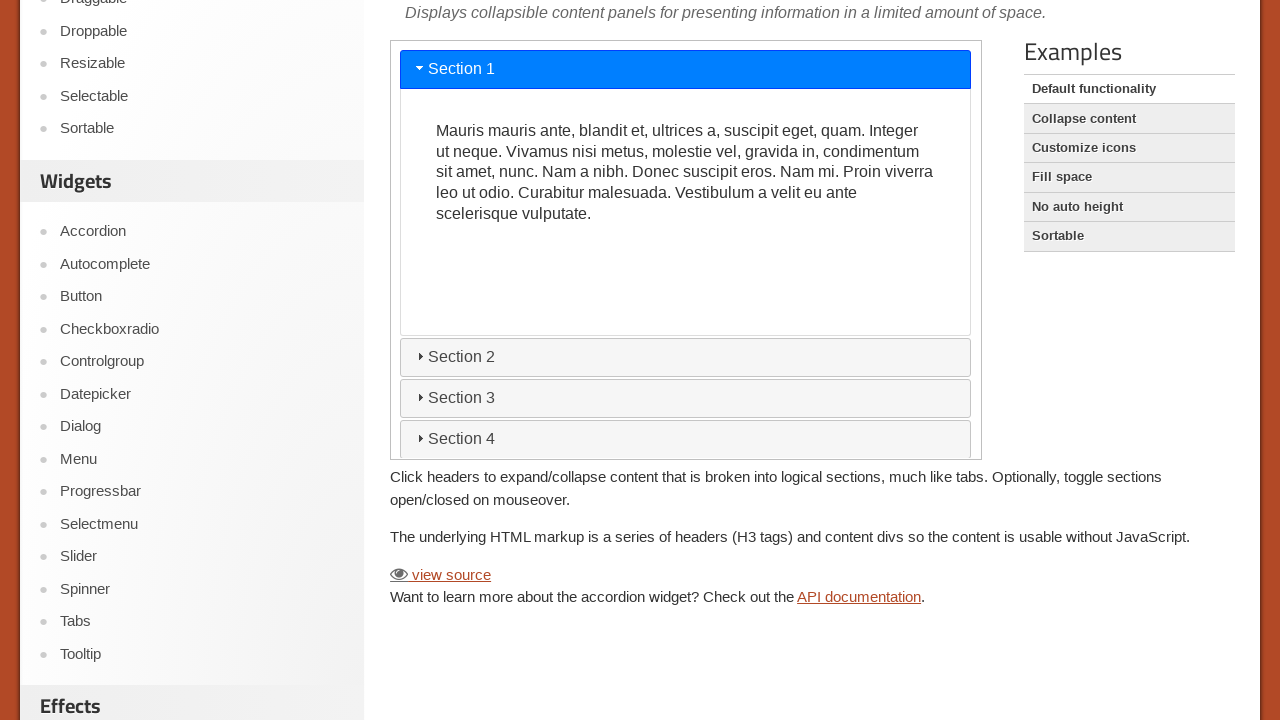

Section 4 header became ready
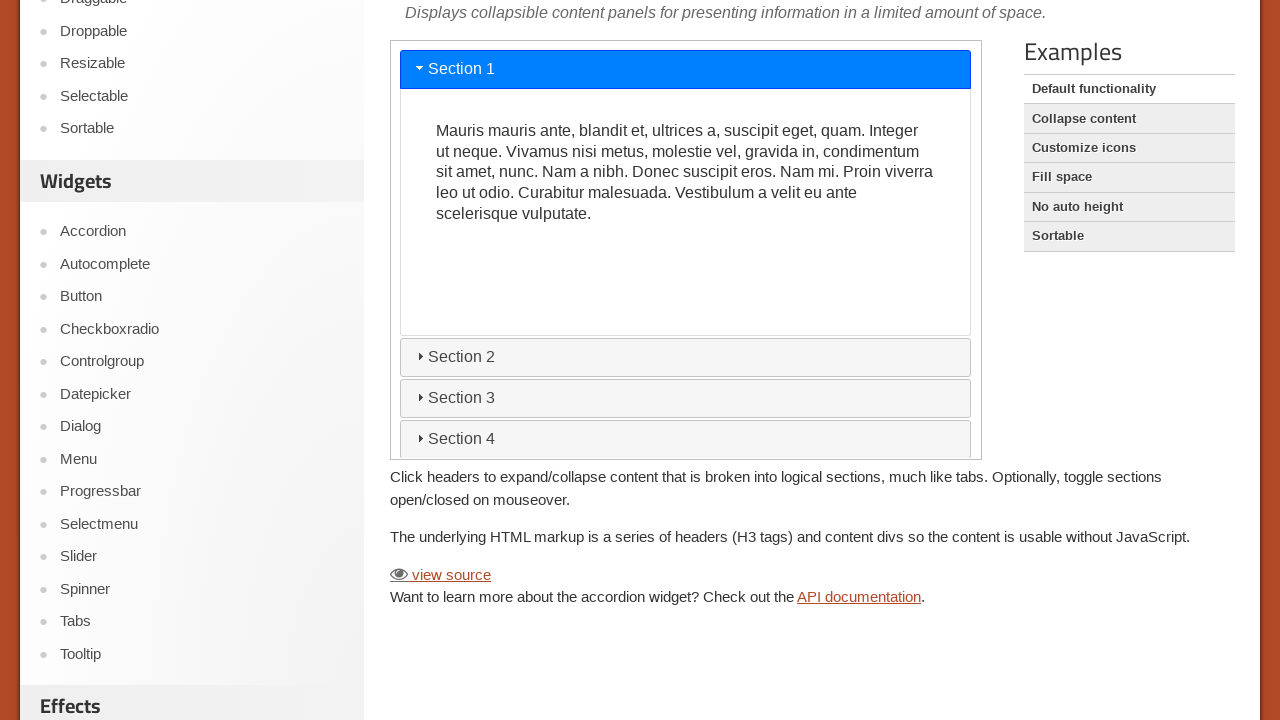

Clicked on section 4 header to expand accordion at (686, 438) on iframe >> nth=0 >> internal:control=enter-frame >> #ui-id-7
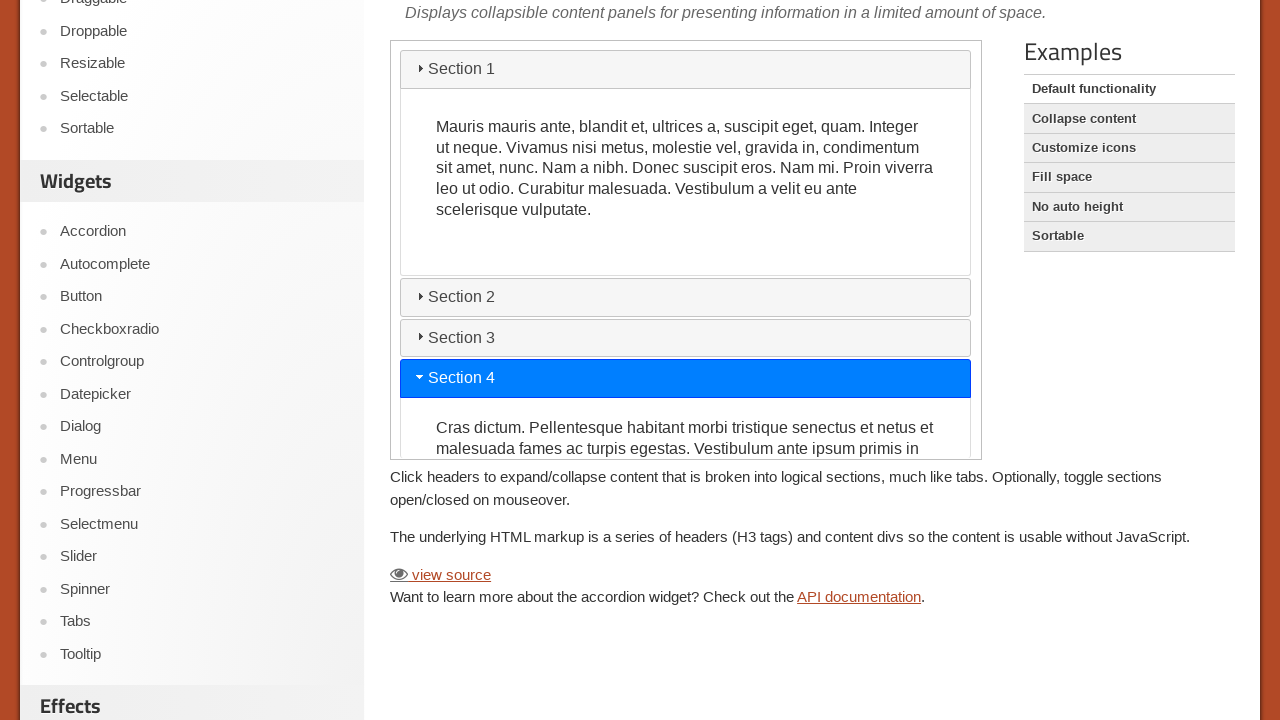

Verified section 4 content is now visible
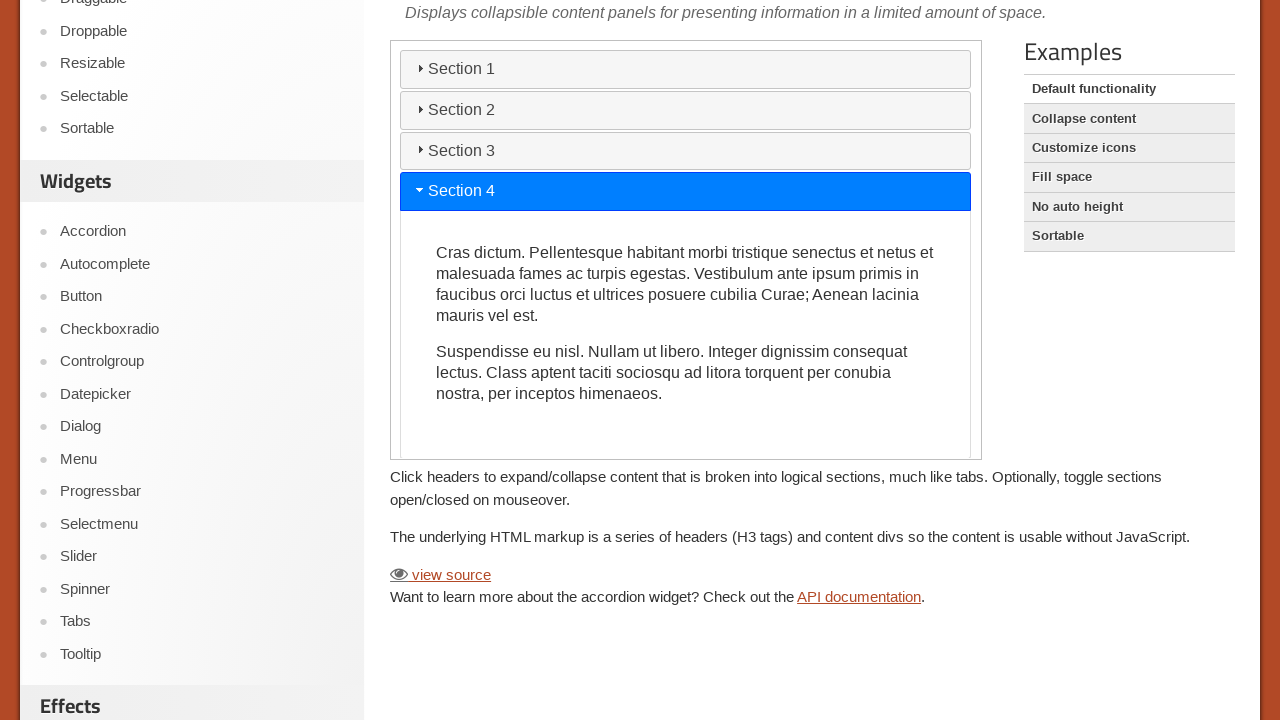

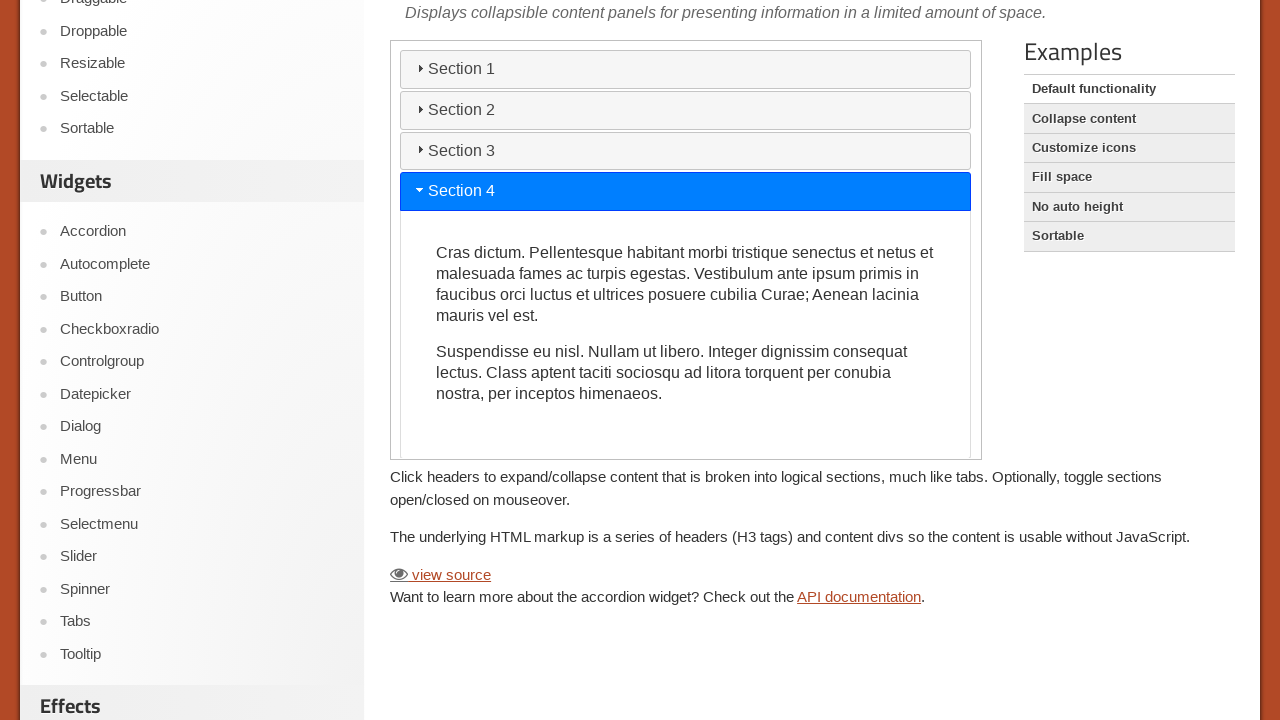